Tests that entered text is trimmed when saving edits

Starting URL: https://demo.playwright.dev/todomvc

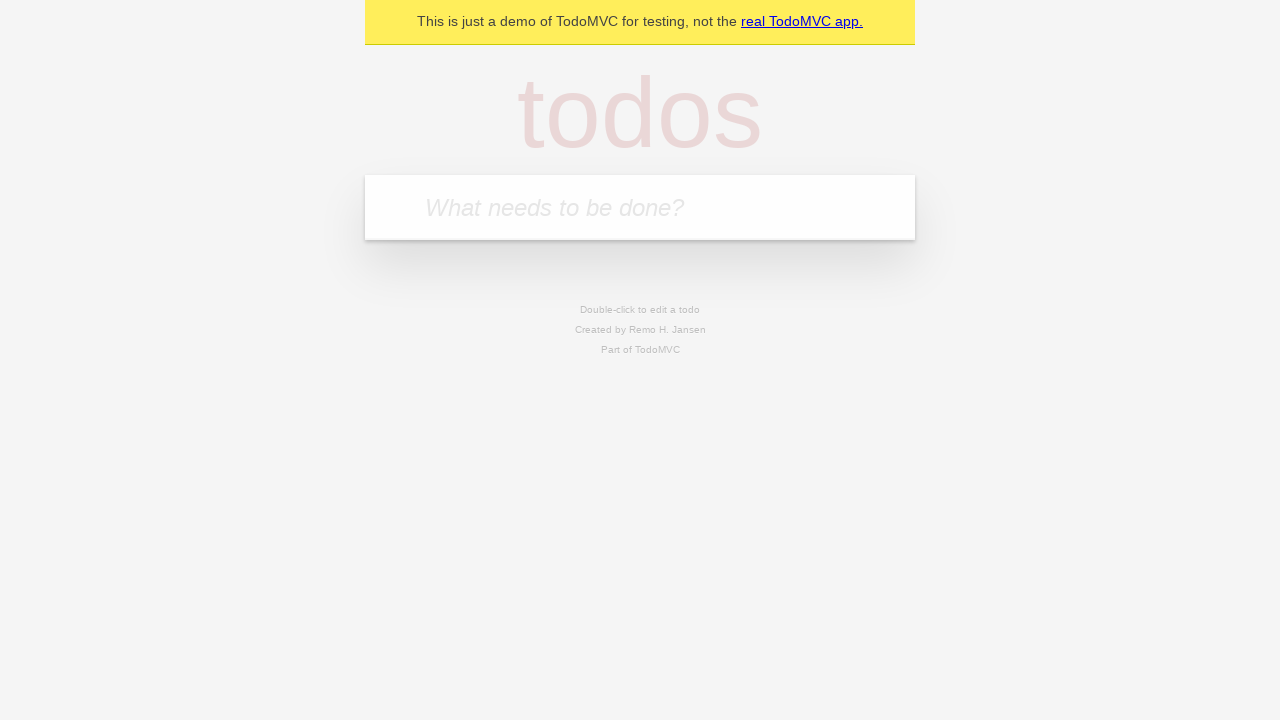

Filled todo input with 'buy some cheese' on internal:attr=[placeholder="What needs to be done?"i]
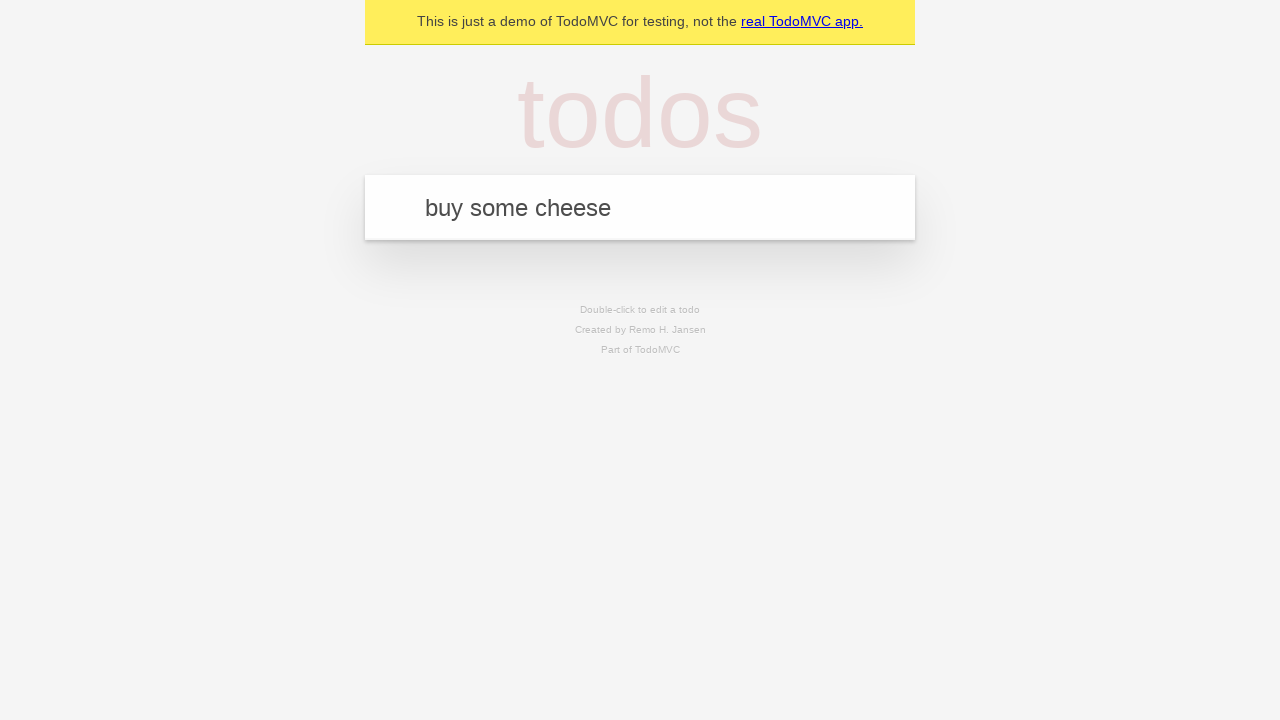

Pressed Enter to create first todo on internal:attr=[placeholder="What needs to be done?"i]
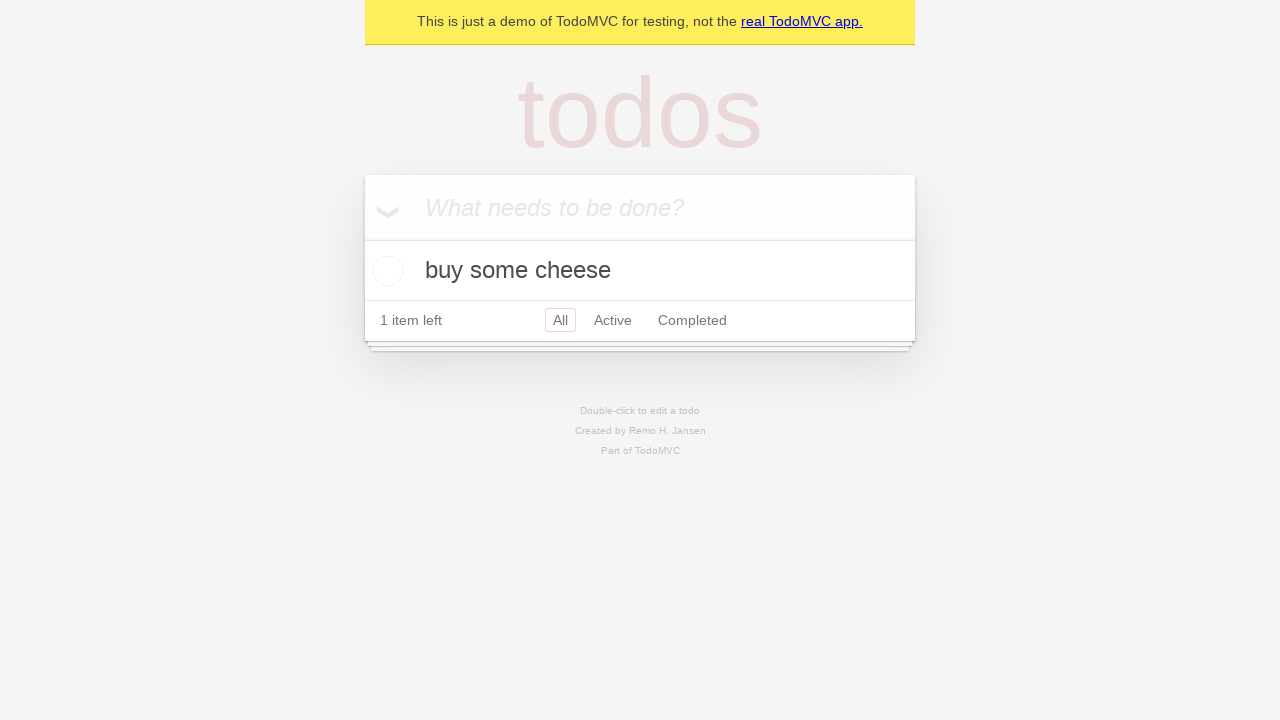

Filled todo input with 'feed the cat' on internal:attr=[placeholder="What needs to be done?"i]
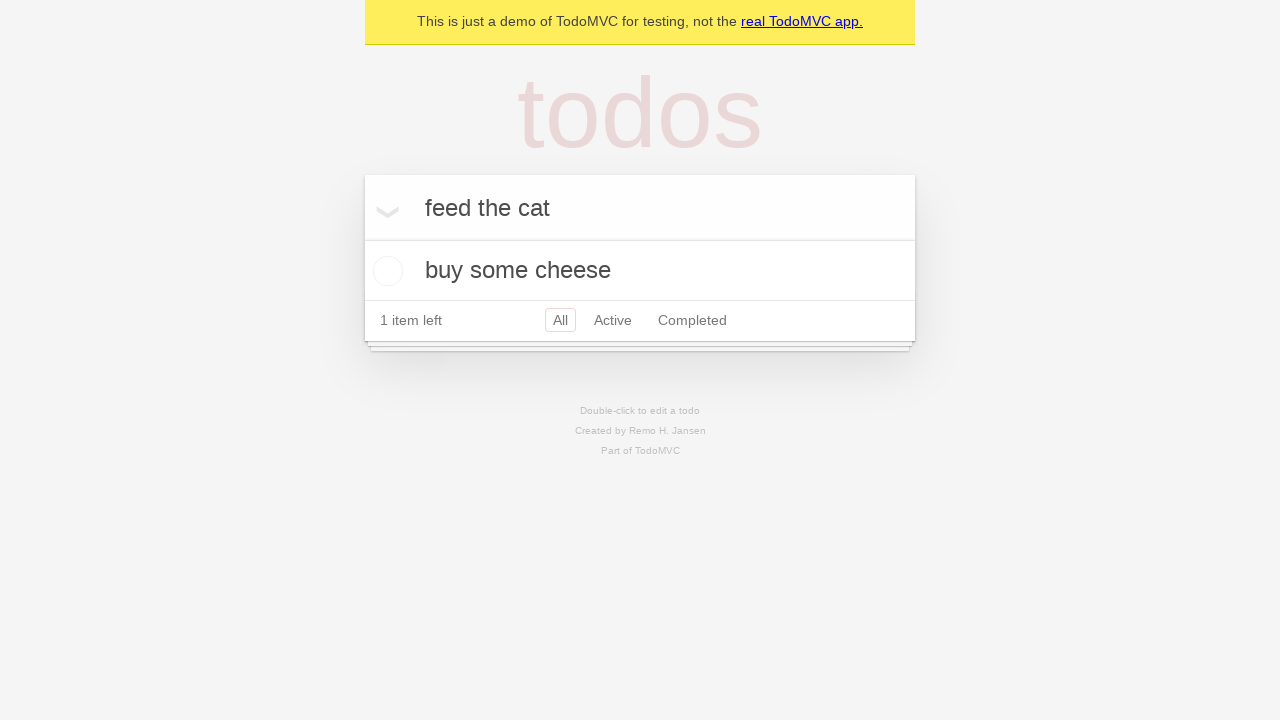

Pressed Enter to create second todo on internal:attr=[placeholder="What needs to be done?"i]
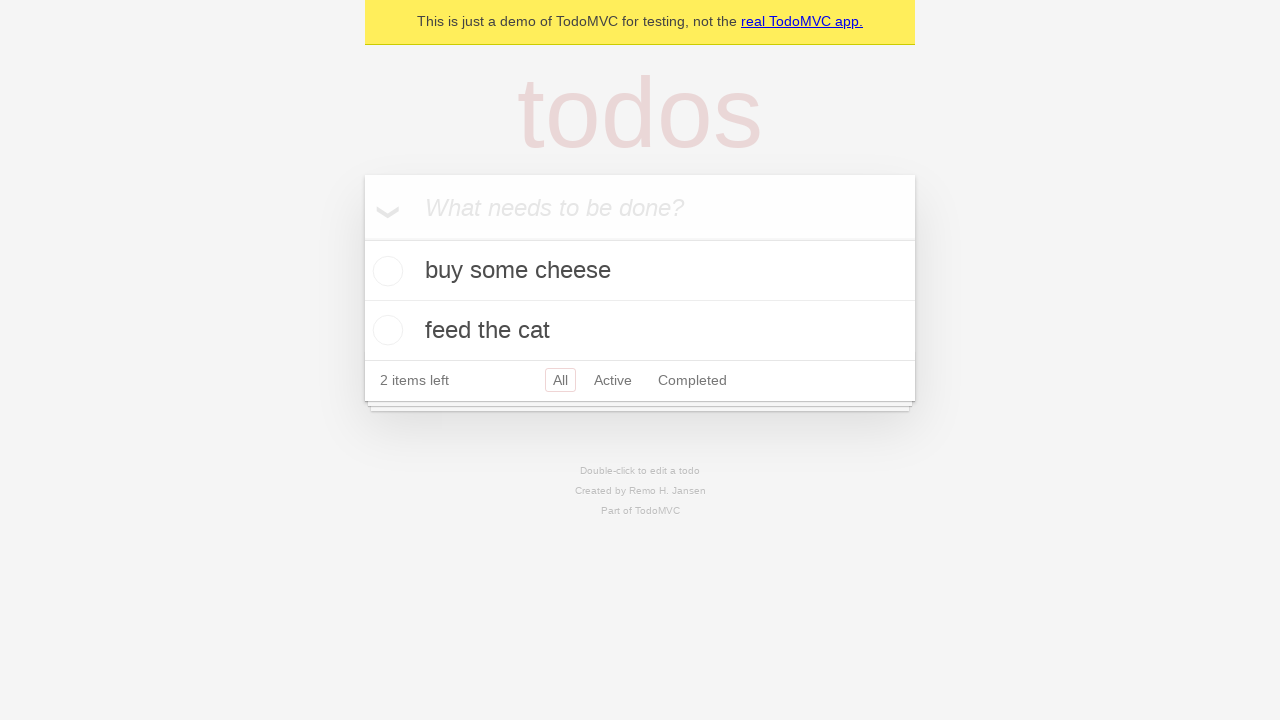

Filled todo input with 'book a doctors appointment' on internal:attr=[placeholder="What needs to be done?"i]
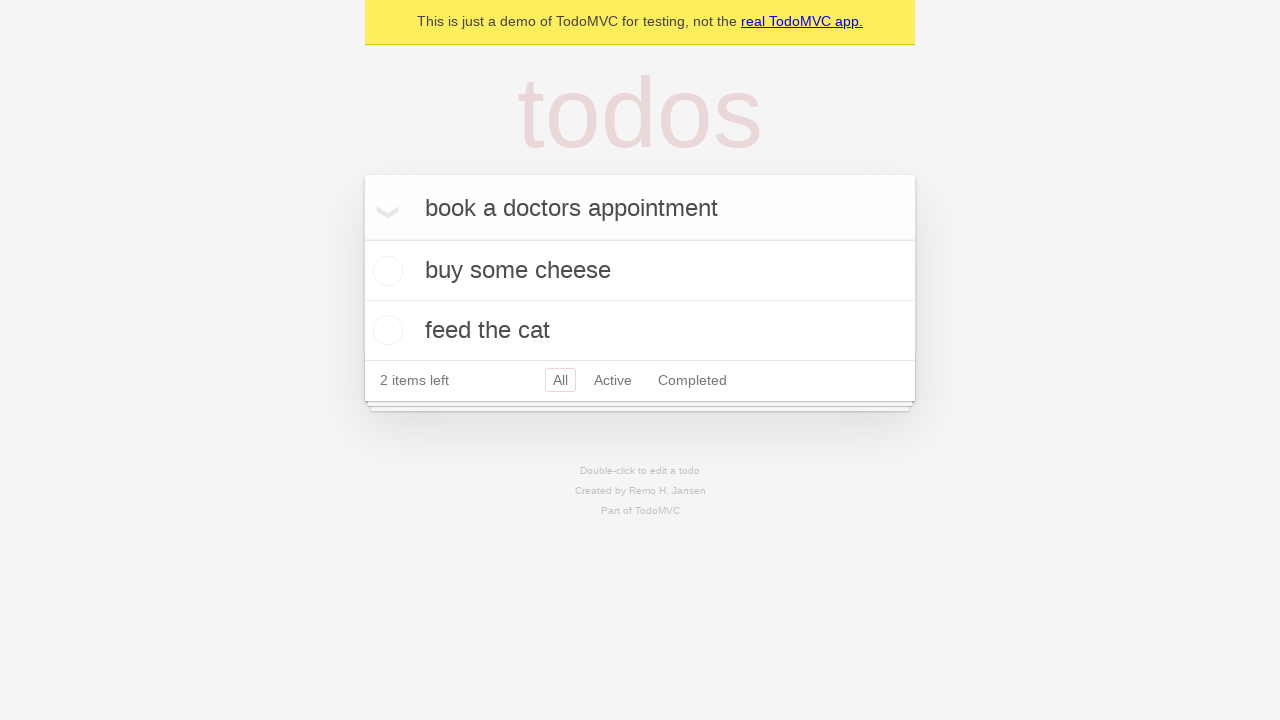

Pressed Enter to create third todo on internal:attr=[placeholder="What needs to be done?"i]
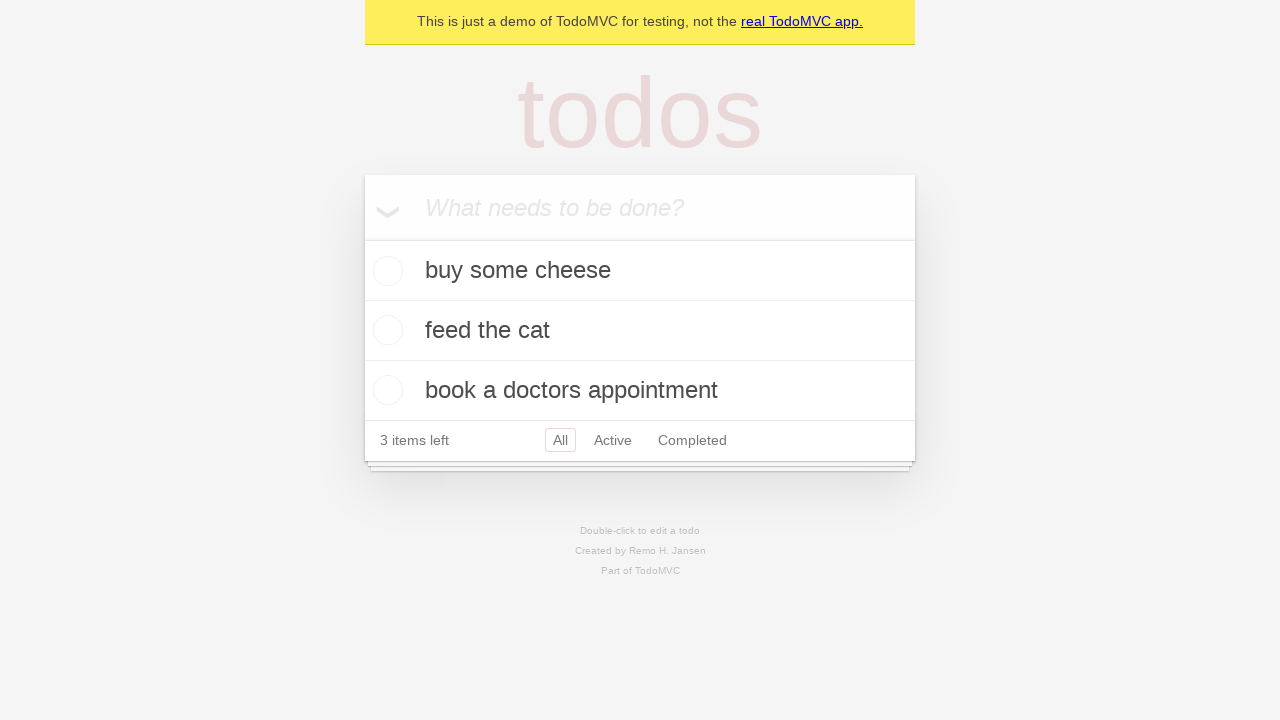

Waited for third todo to be created
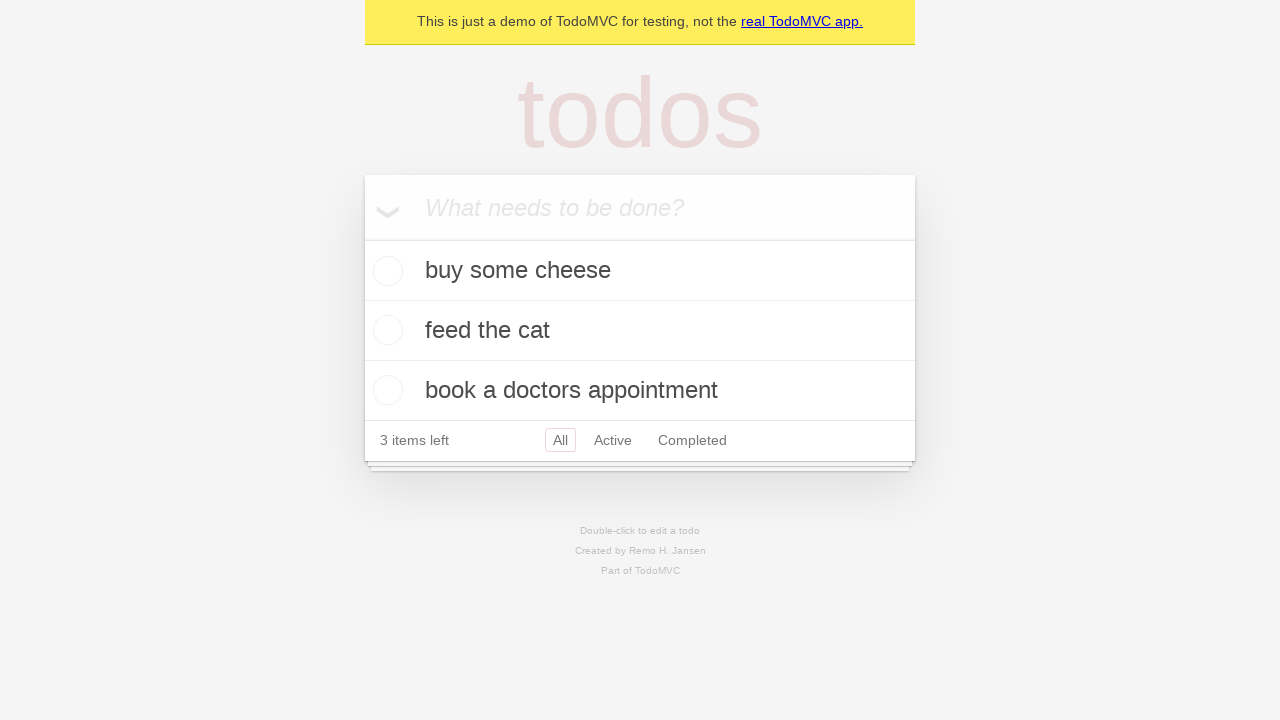

Double-clicked second todo to enter edit mode at (640, 331) on internal:testid=[data-testid="todo-item"s] >> nth=1
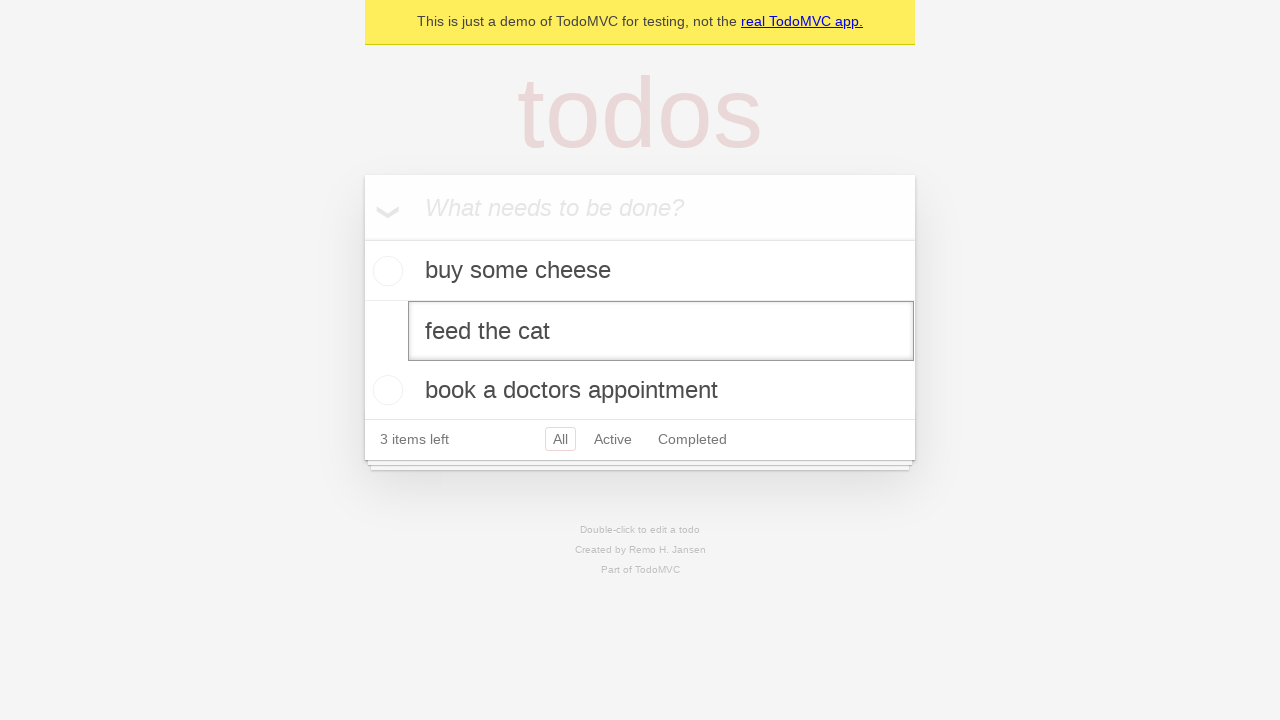

Filled edit field with text containing leading and trailing spaces on internal:testid=[data-testid="todo-item"s] >> nth=1 >> internal:role=textbox[nam
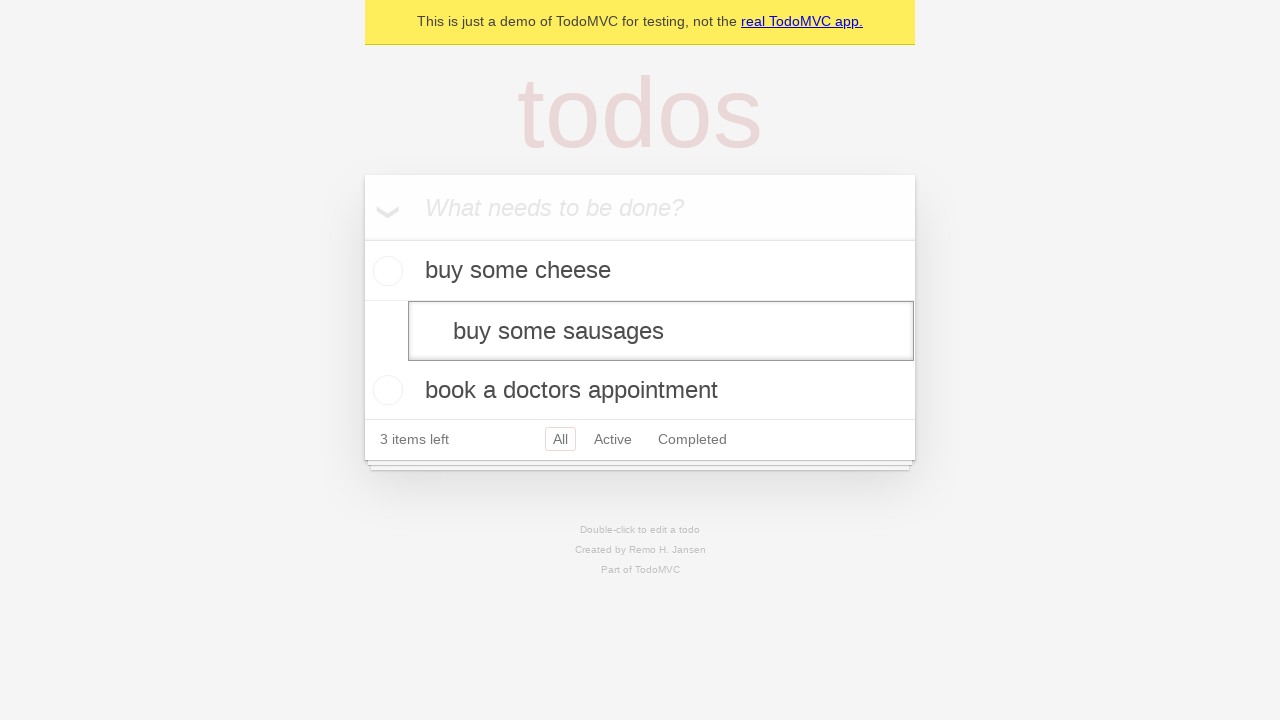

Pressed Enter to save edited todo with trimmed text on internal:testid=[data-testid="todo-item"s] >> nth=1 >> internal:role=textbox[nam
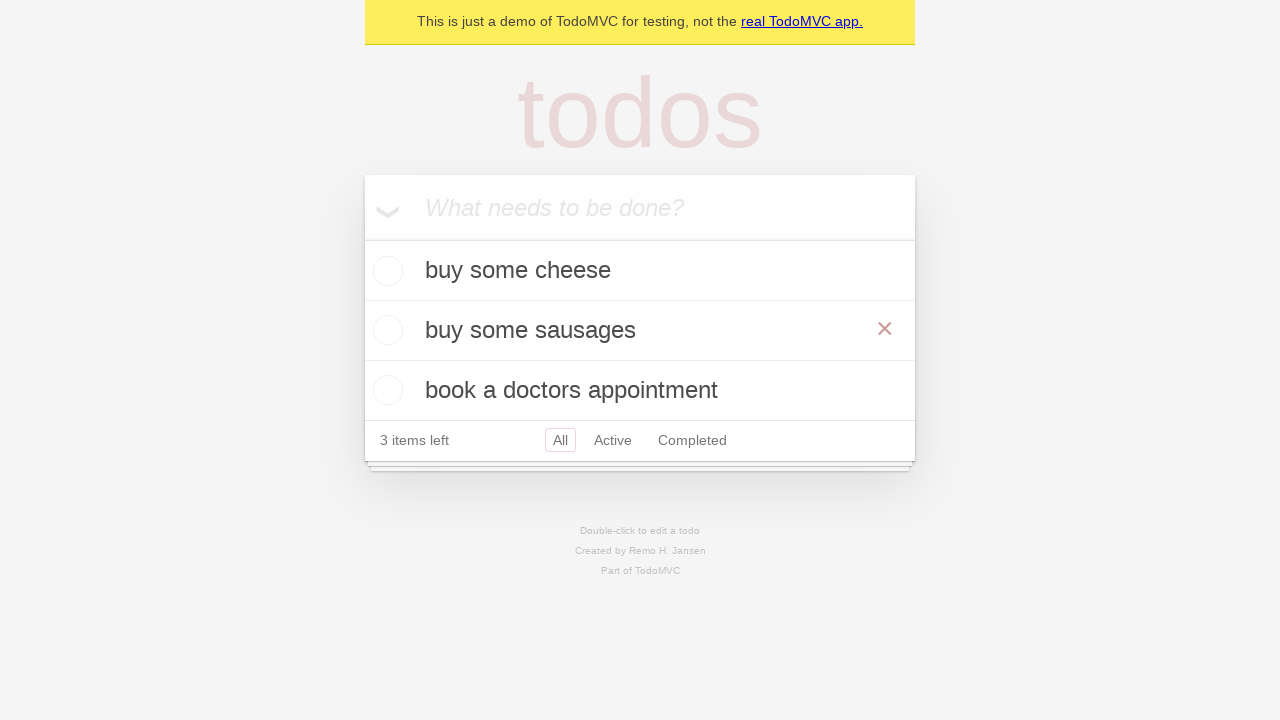

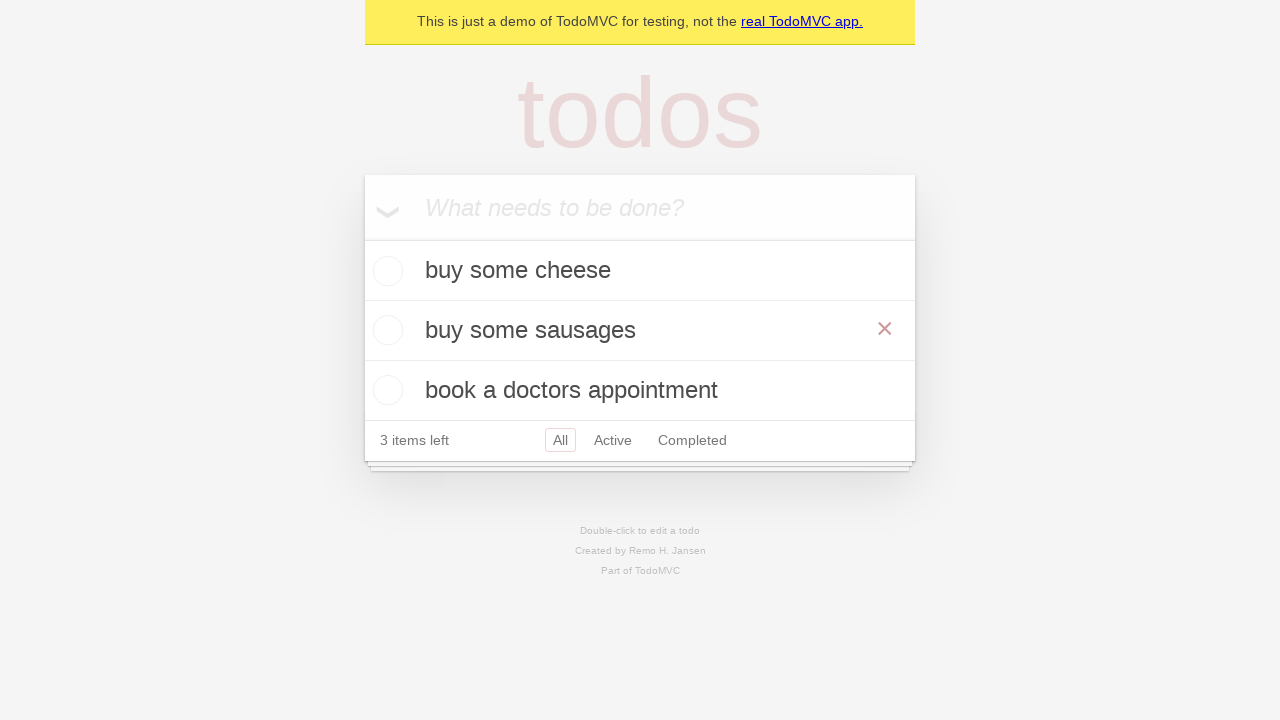